Tests an e-commerce flow by adding multiple vegetables to cart, proceeding to checkout, and applying a promo code

Starting URL: https://rahulshettyacademy.com/seleniumPractise/

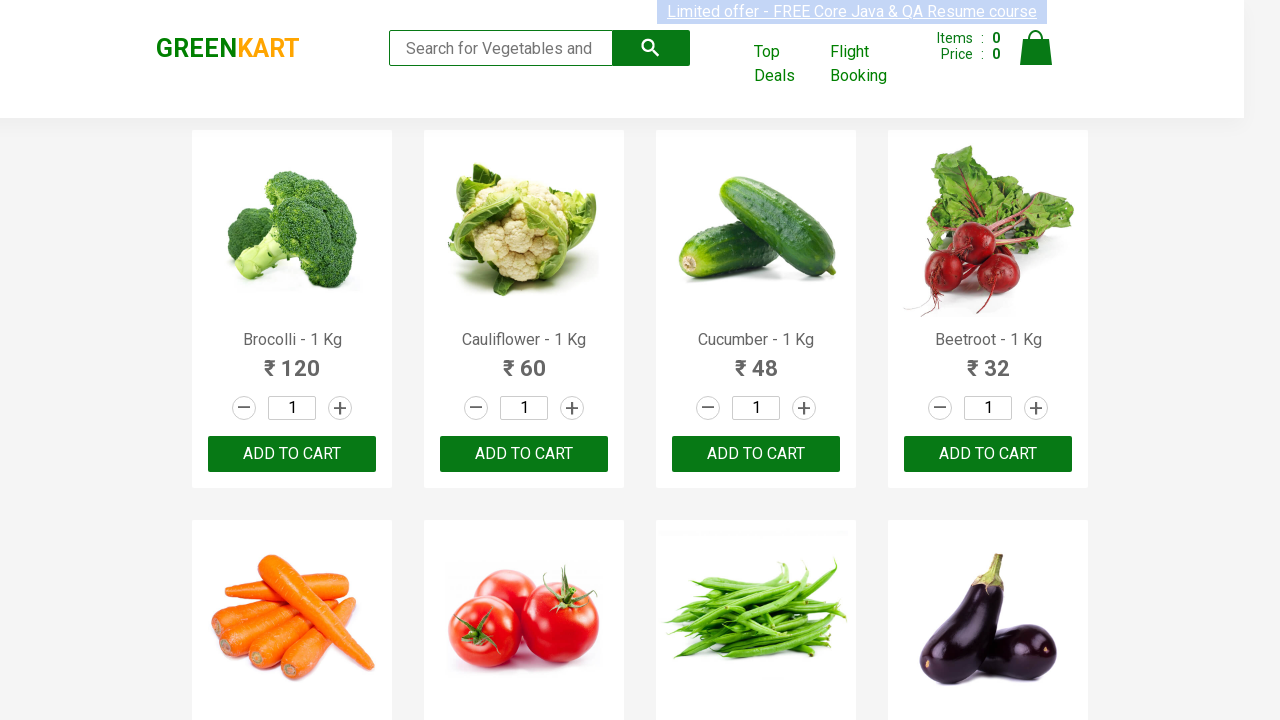

Retrieved all product elements from page
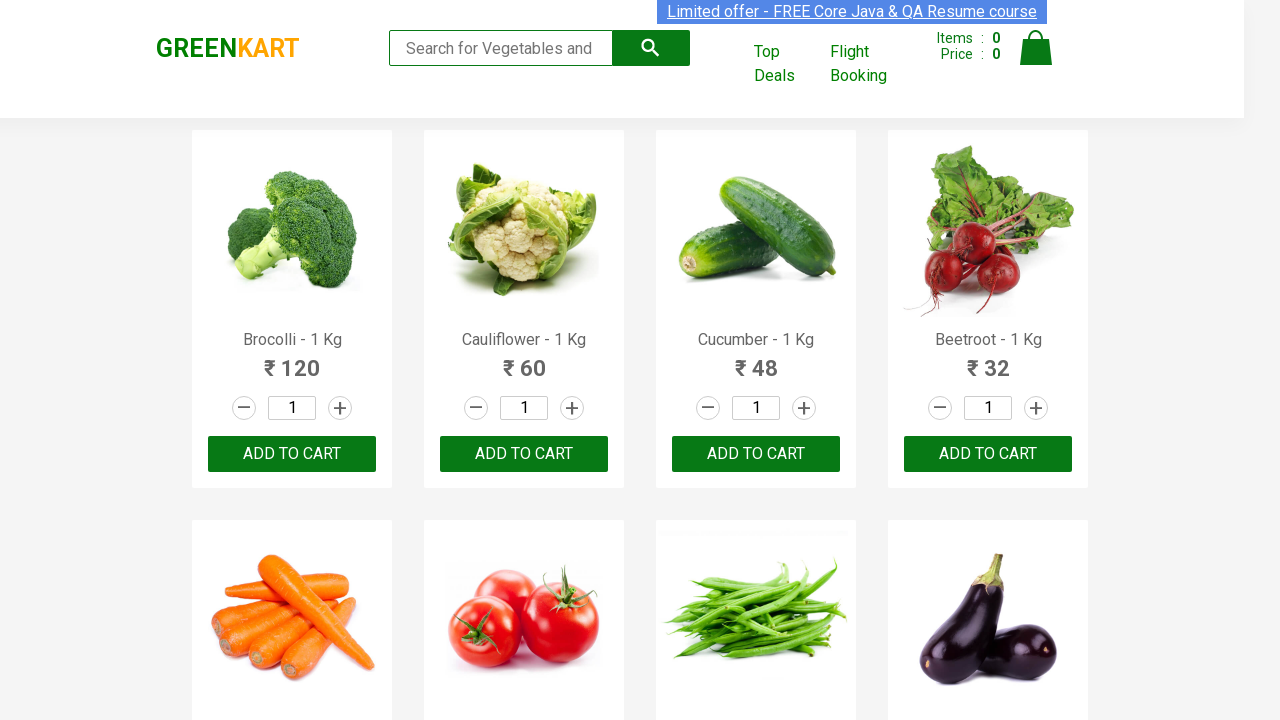

Added 'Brocolli' to cart
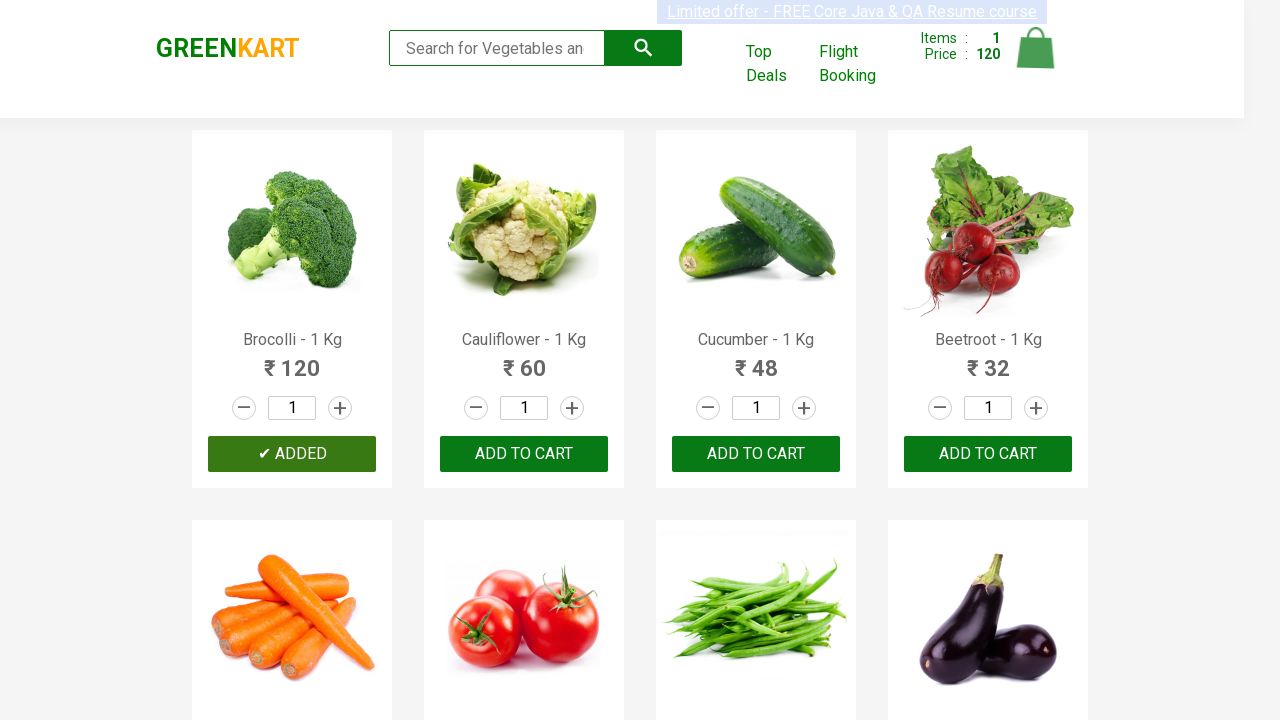

Added 'Cucumber' to cart
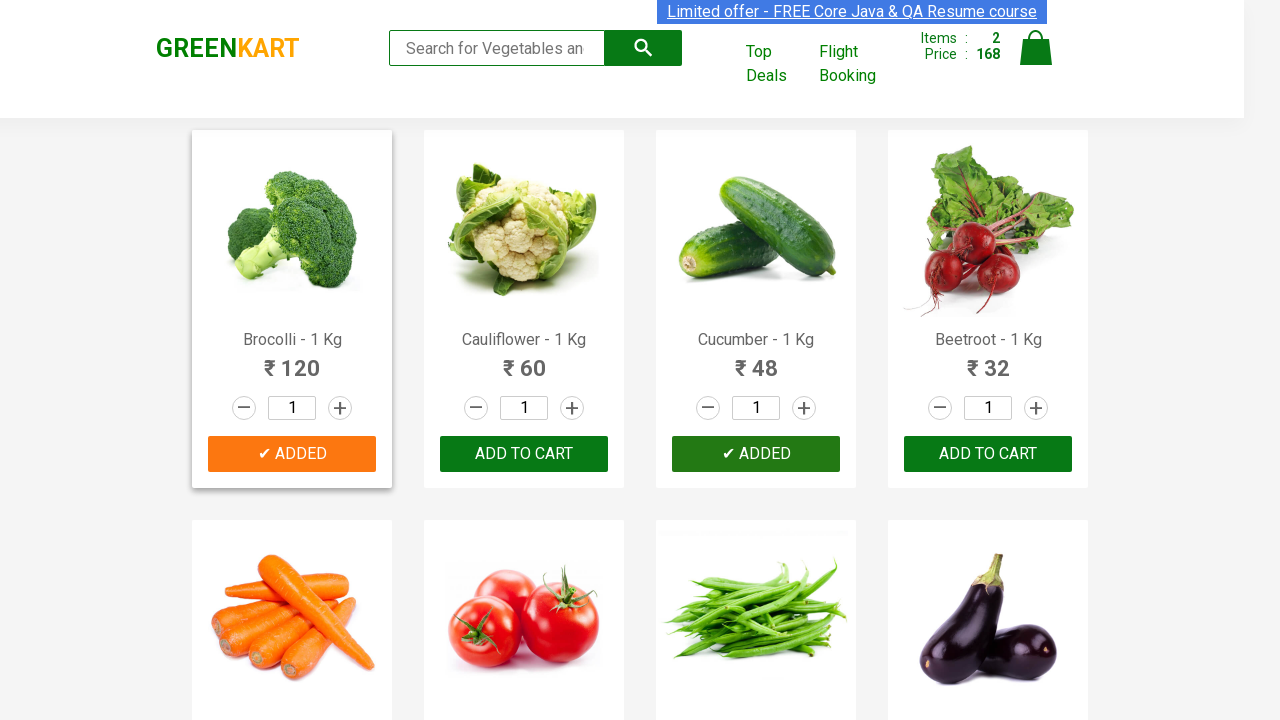

Added 'Beetroot' to cart
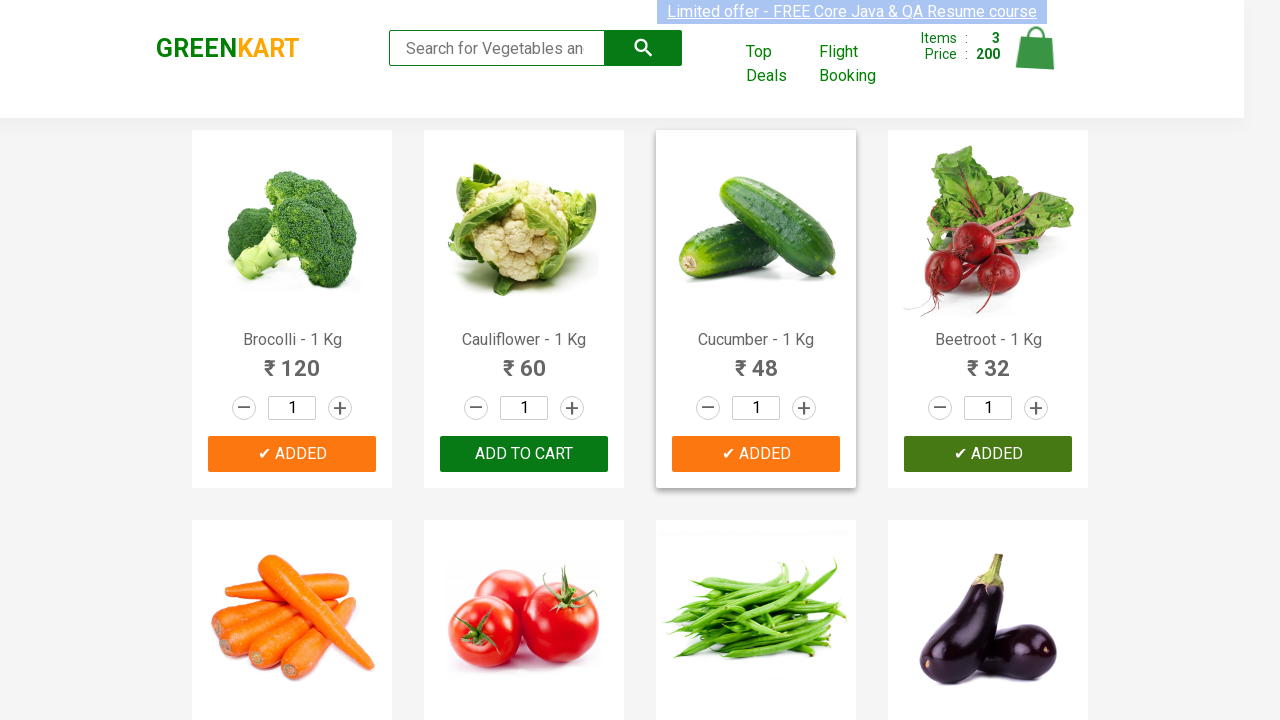

Clicked cart icon to view cart at (1036, 48) on img[alt='Cart']
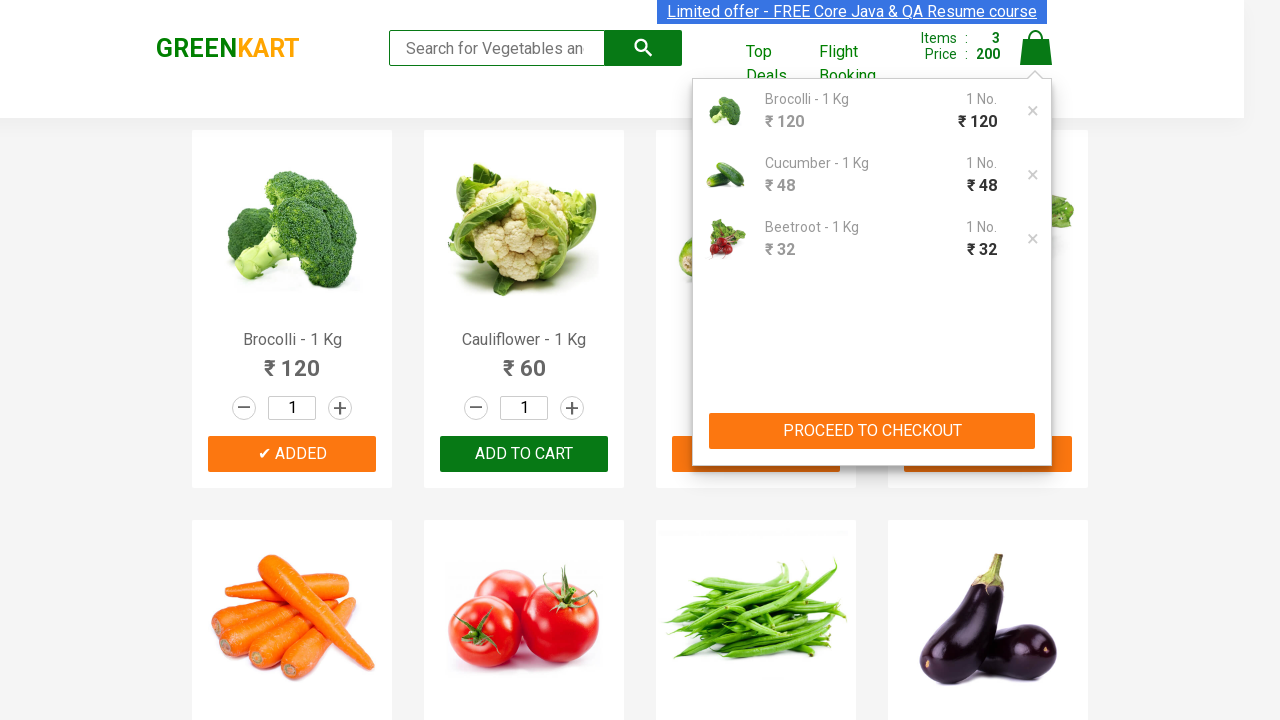

Clicked proceed to checkout button at (872, 431) on xpath=//button[contains(text(),'PROCEED TO CHECKOUT')]
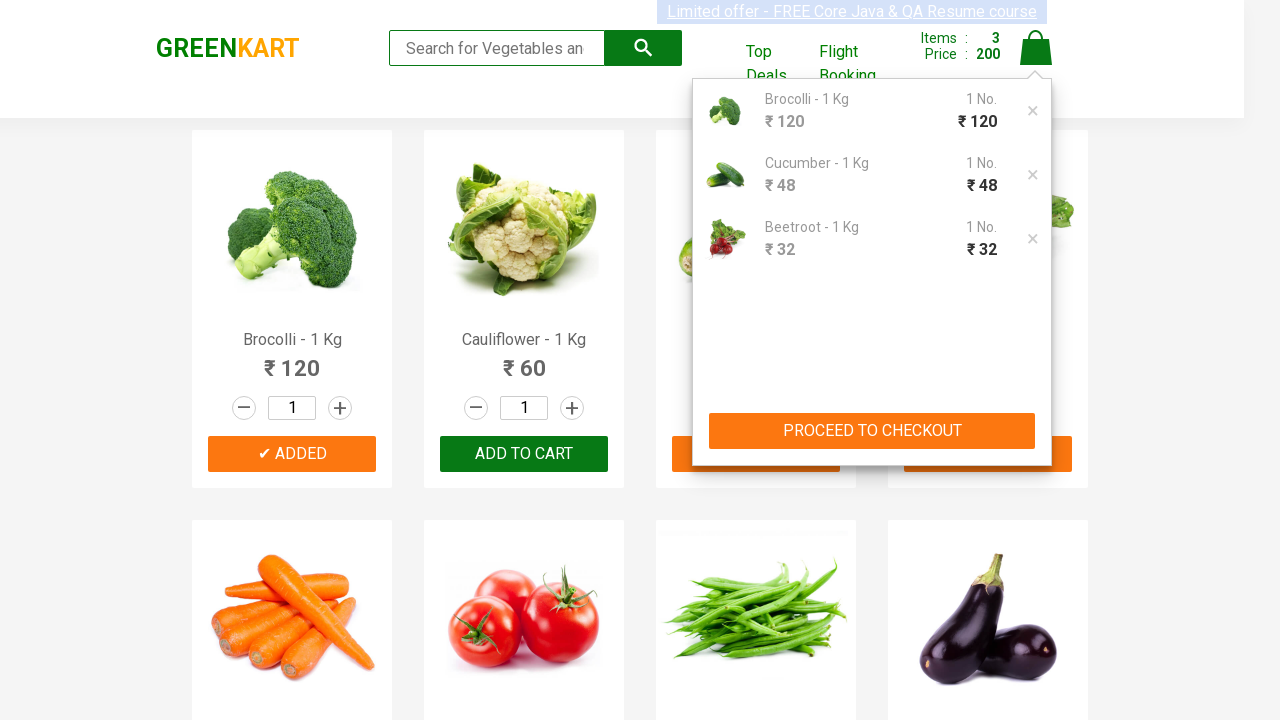

Promo code section became visible
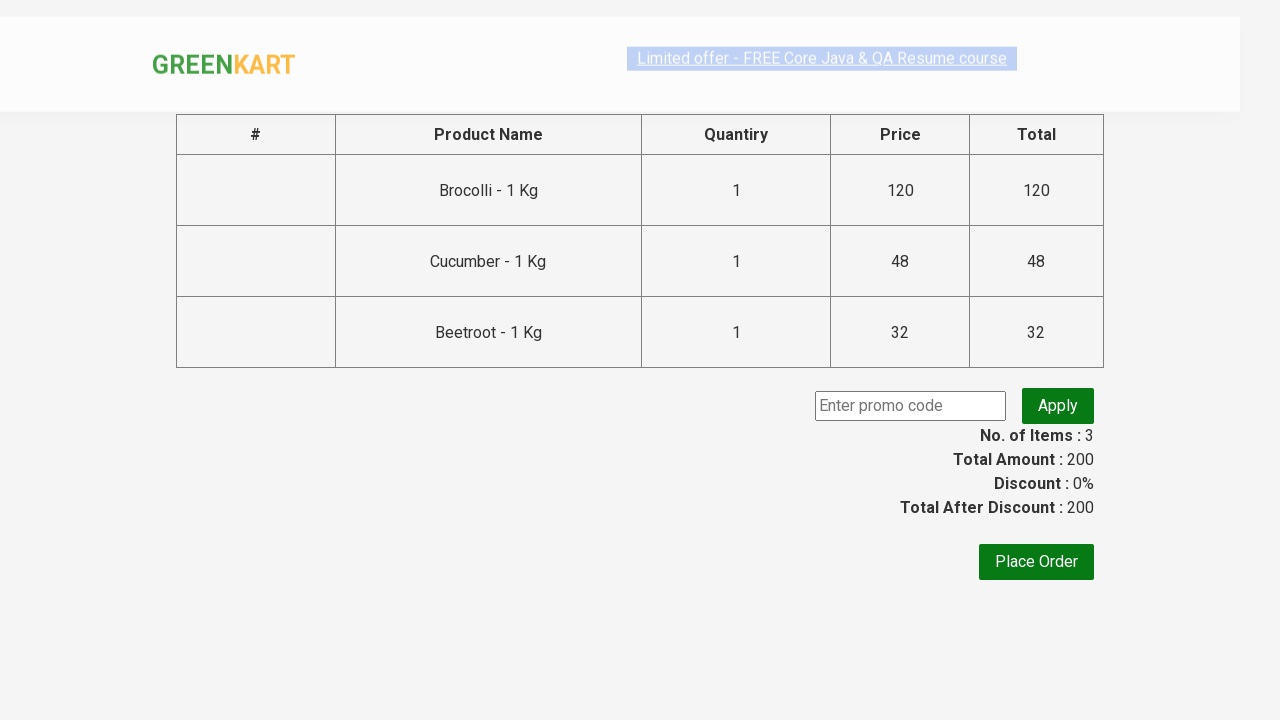

Entered promo code 'rahulshettyacademy' on input.promoCode
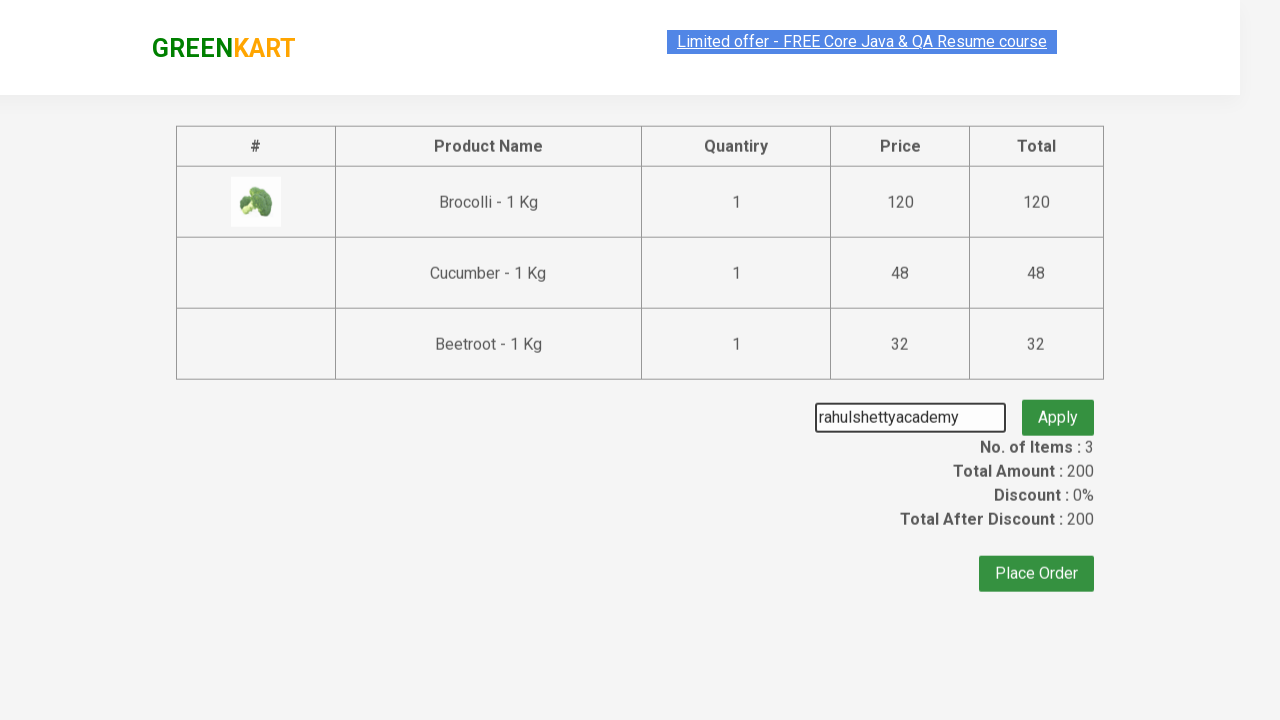

Clicked apply promo button at (1058, 406) on button.promoBtn
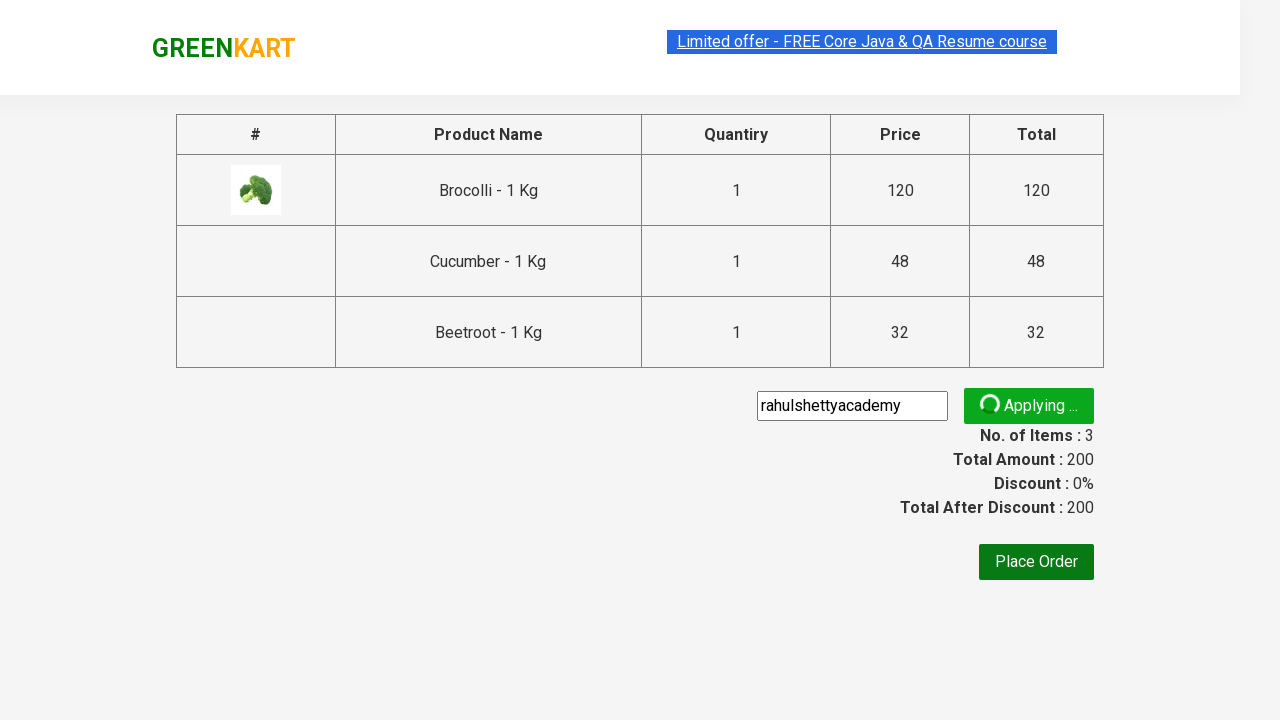

Promo code validation message appeared
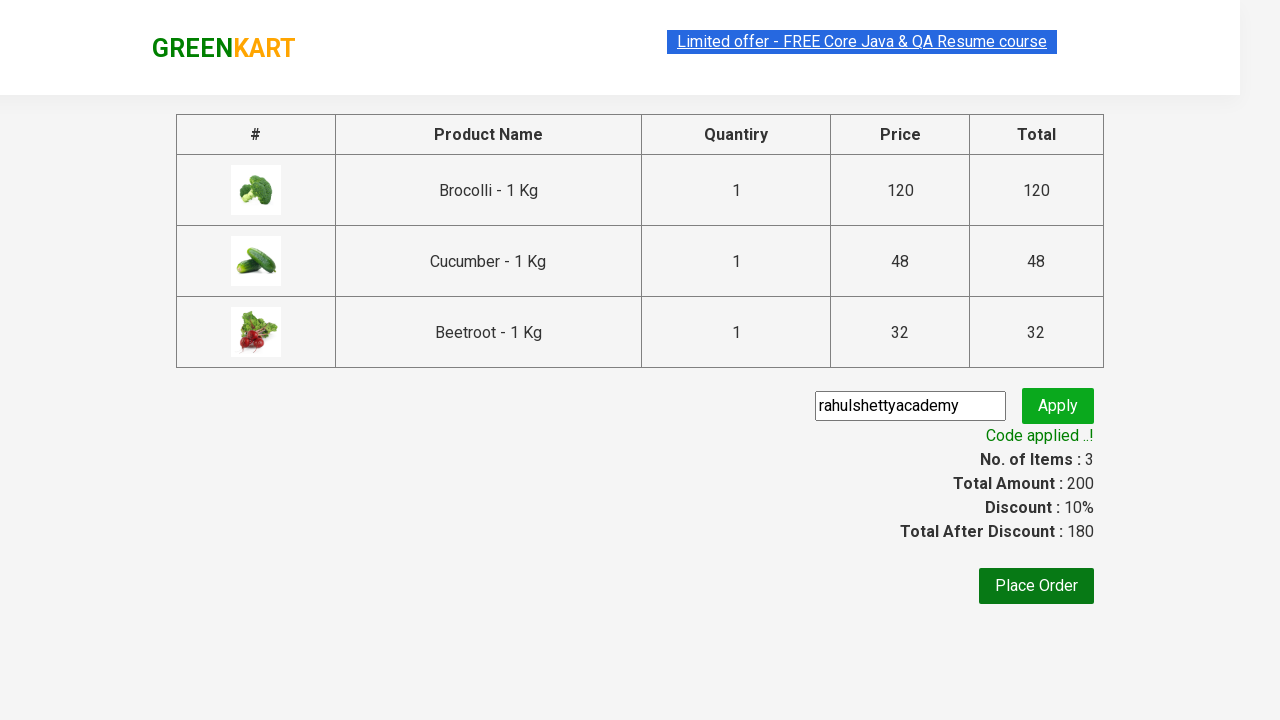

Retrieved promo info text: Code applied ..!
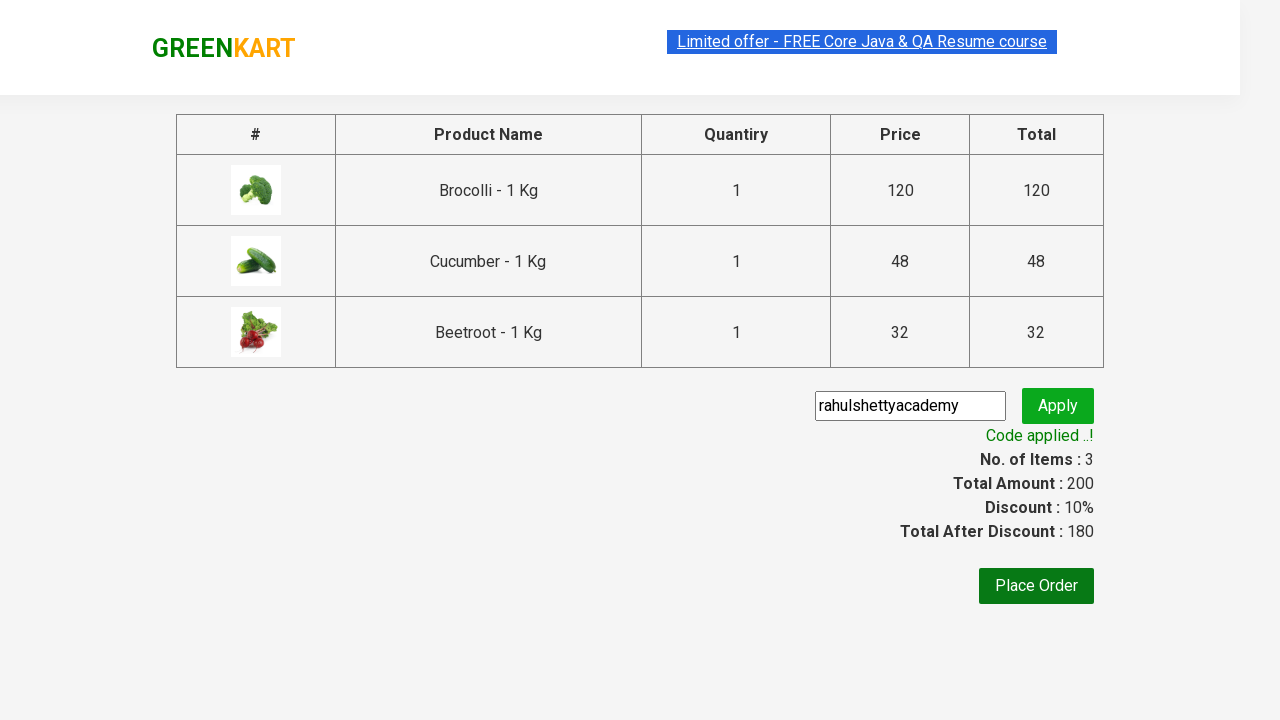

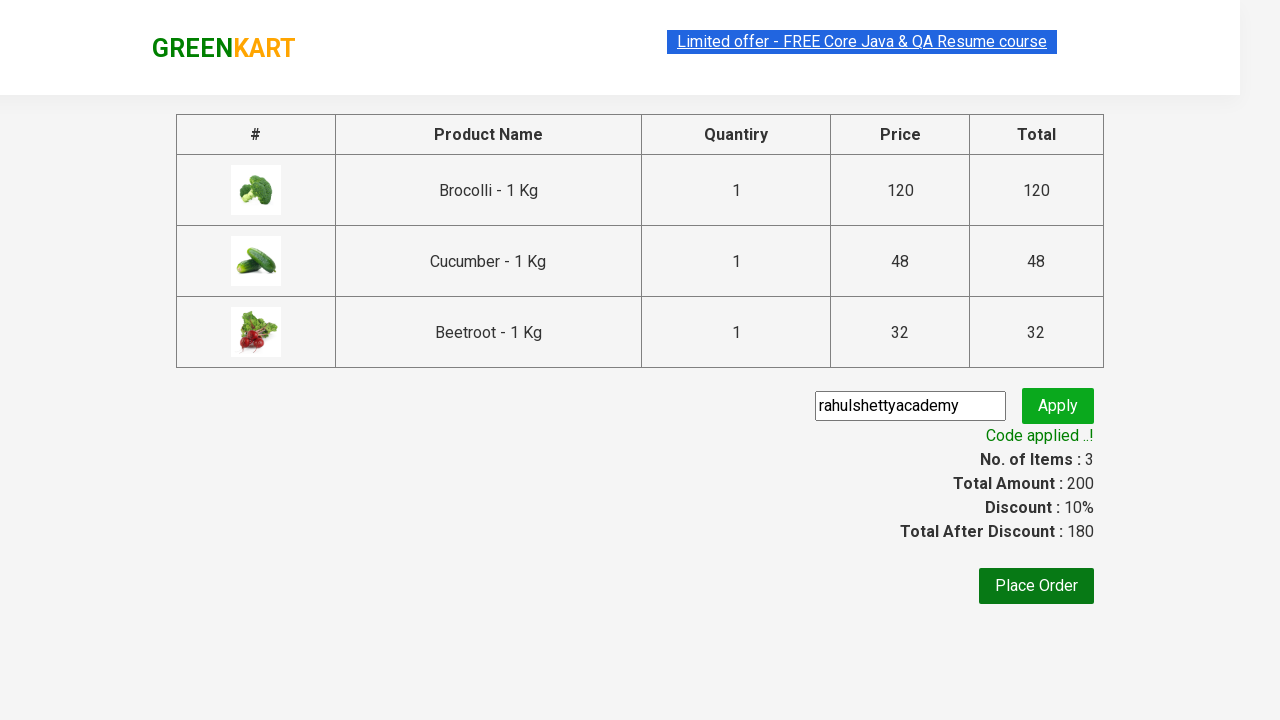